Navigates to the notification message page and clicks the "Click here" link 3 times, printing each notification message that appears.

Starting URL: https://the-internet.herokuapp.com/notification_message_rendered

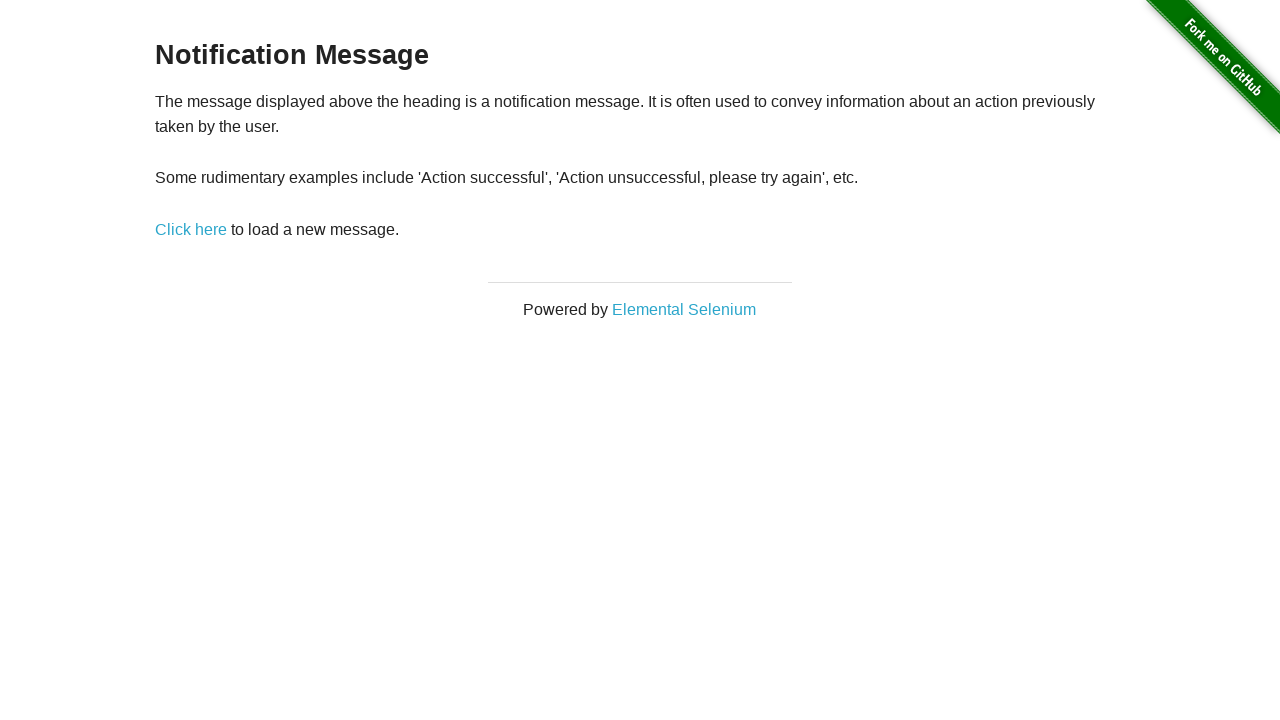

Clicked 'Click here' link at (191, 229) on text=Click here
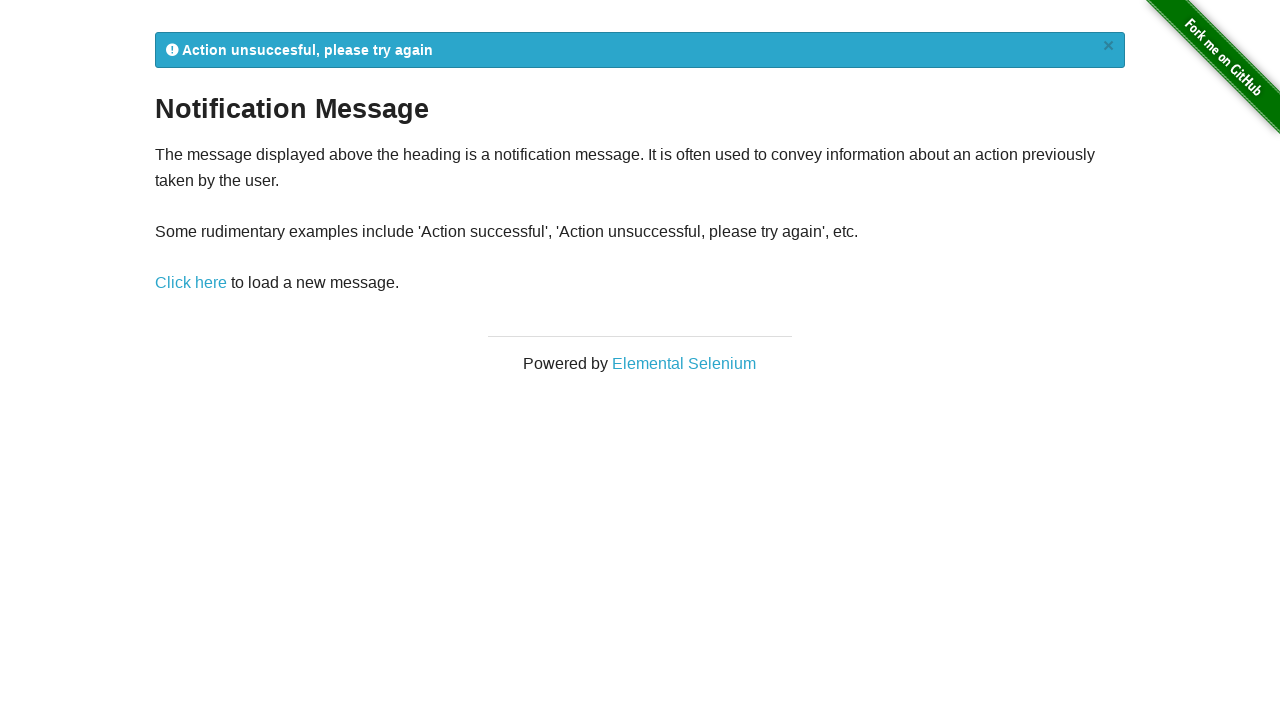

Retrieved notification message: Action unsuccesful, please try again
            ×
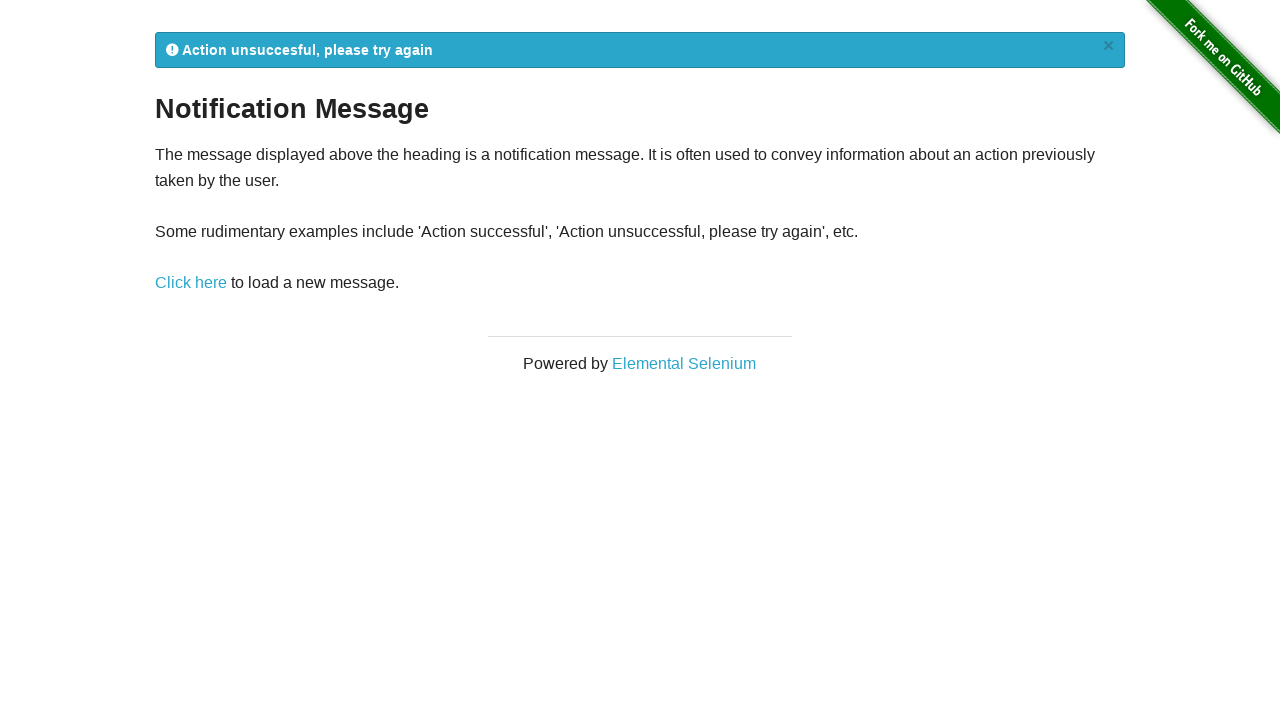

Clicked 'Click here' link at (191, 283) on text=Click here
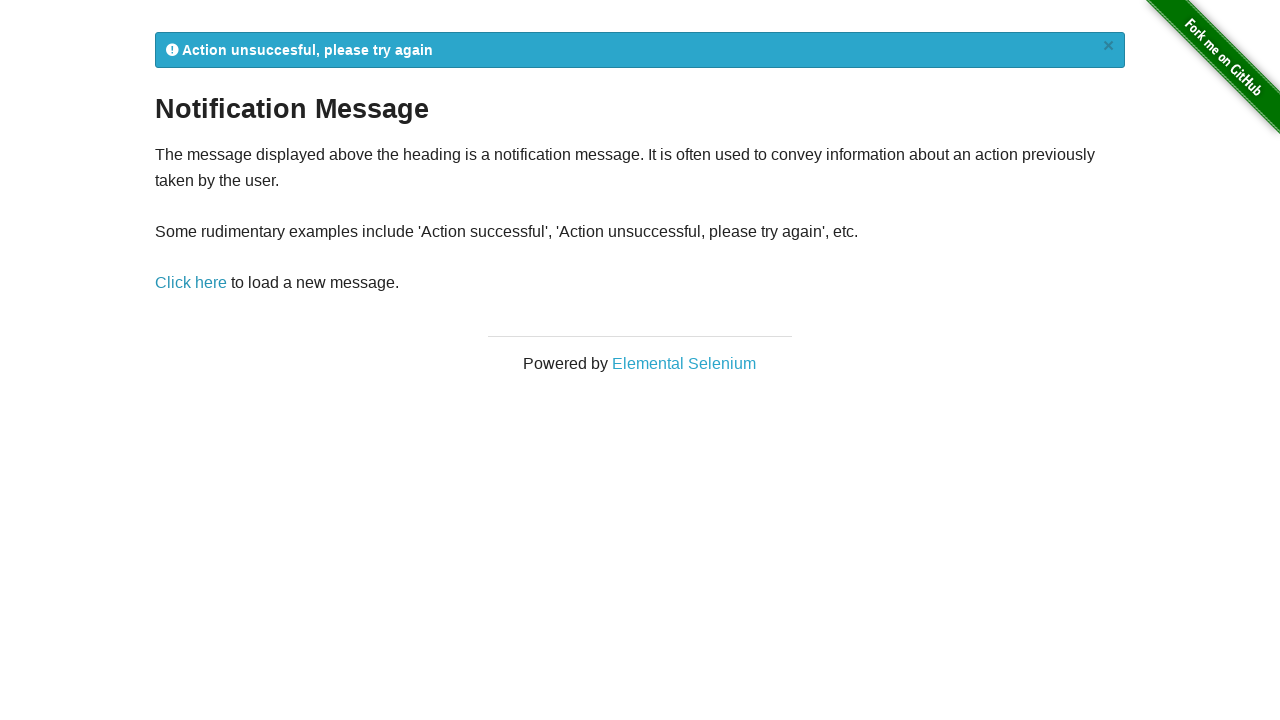

Retrieved notification message: Action unsuccesful, please try again
            ×
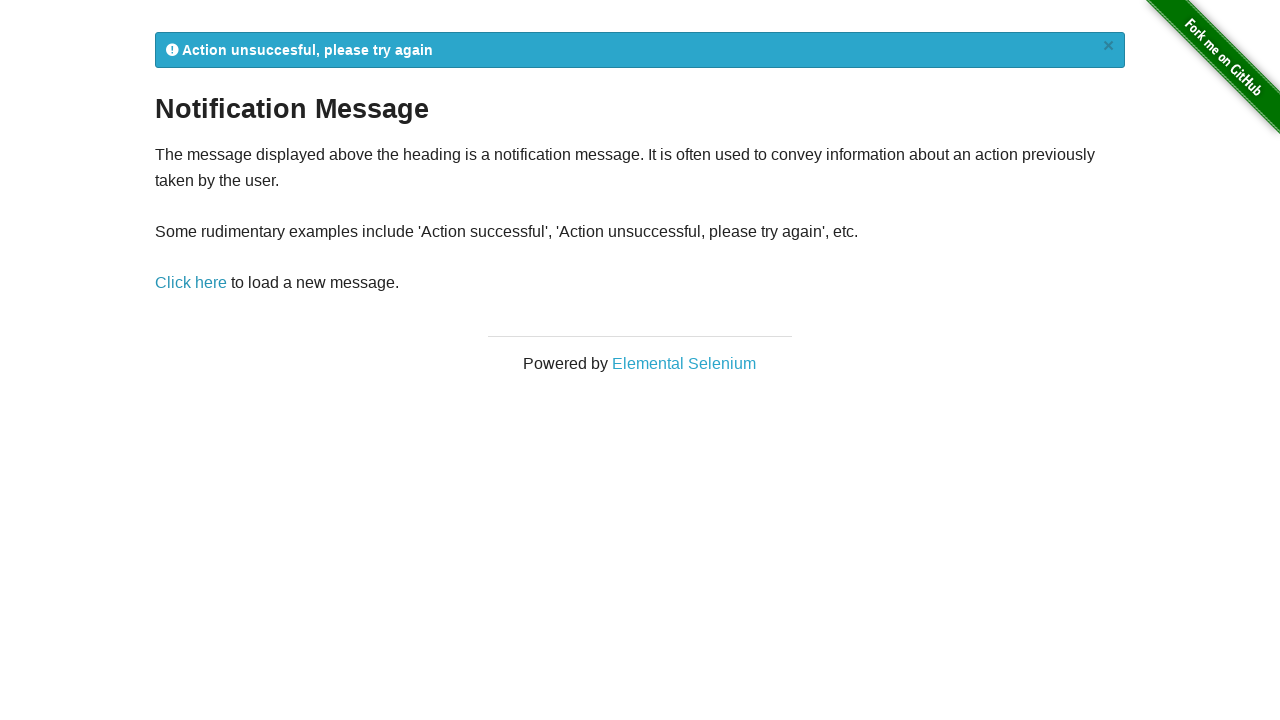

Clicked 'Click here' link at (191, 283) on text=Click here
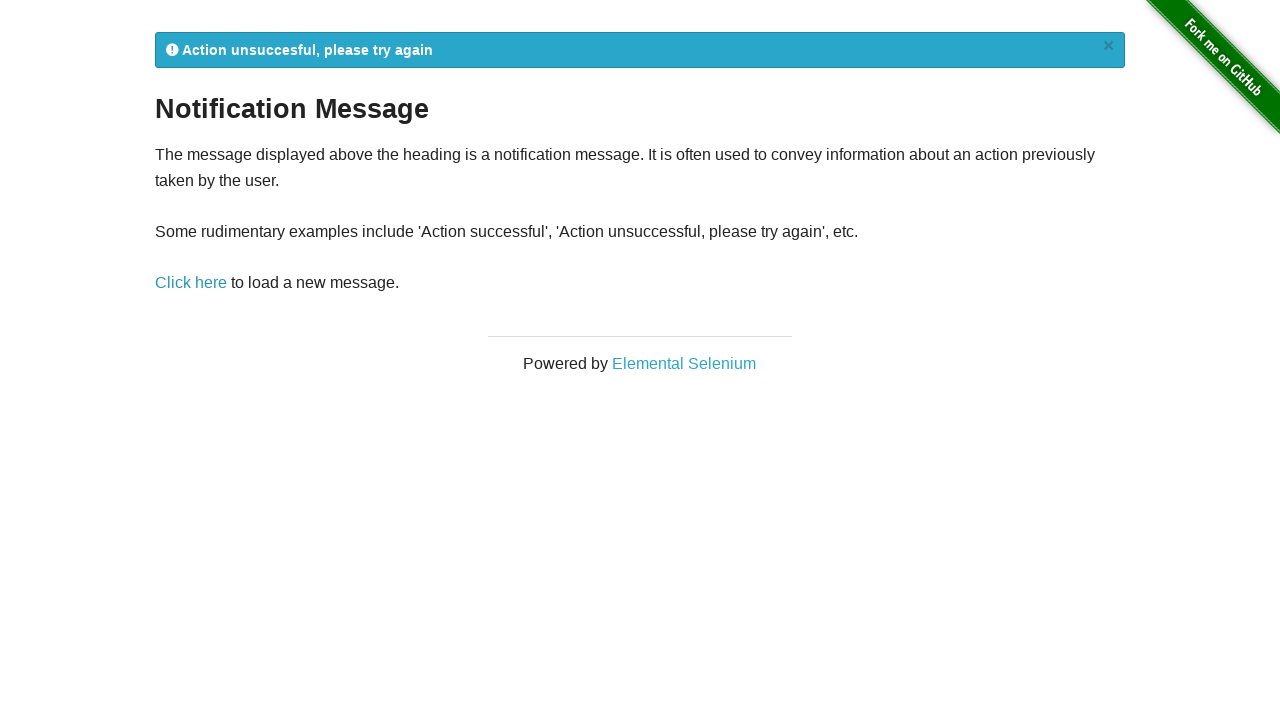

Retrieved notification message: Action unsuccesful, please try again
            ×
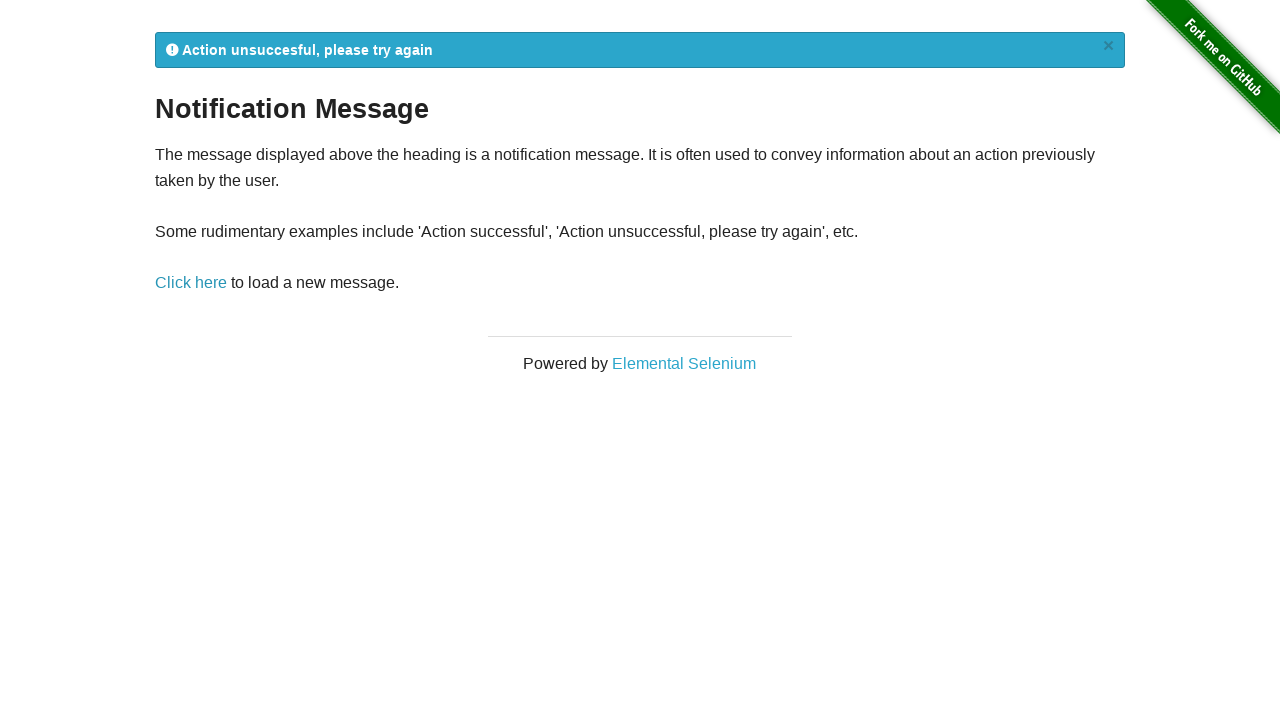

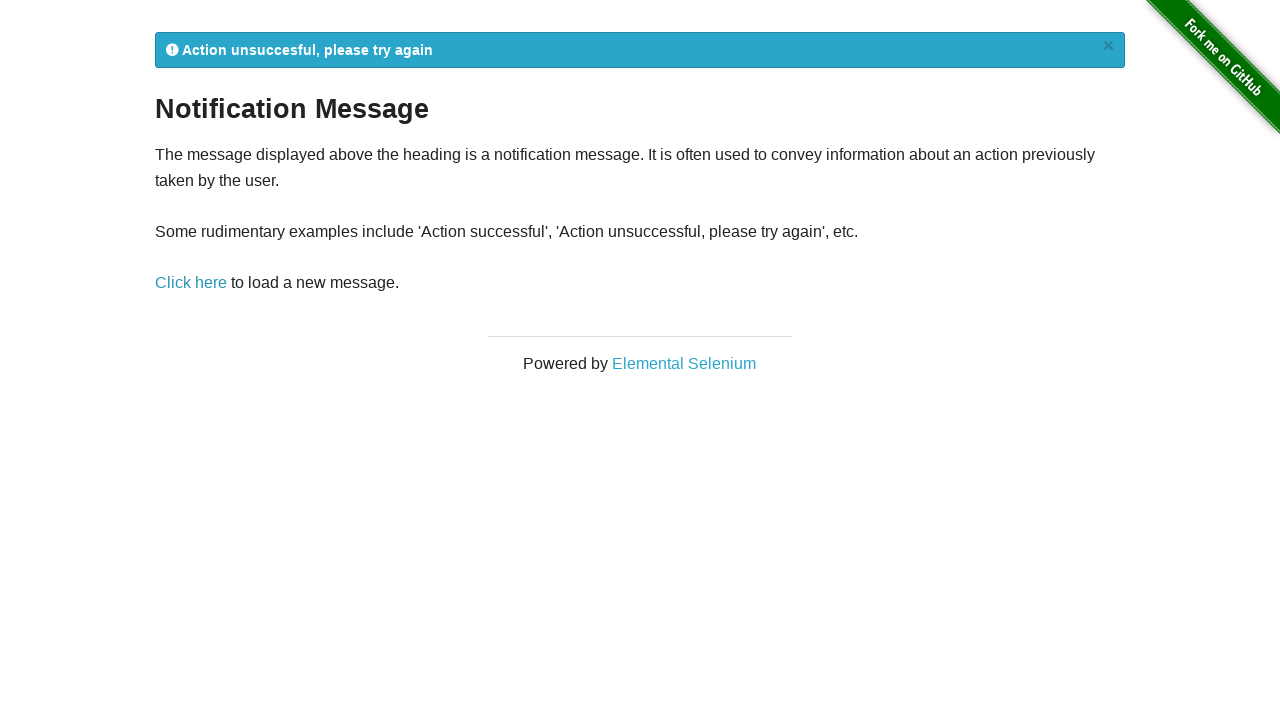